Navigates to WebdriverIO homepage and verifies the Get Started button exists with correct href attribute

Starting URL: https://webdriver.io

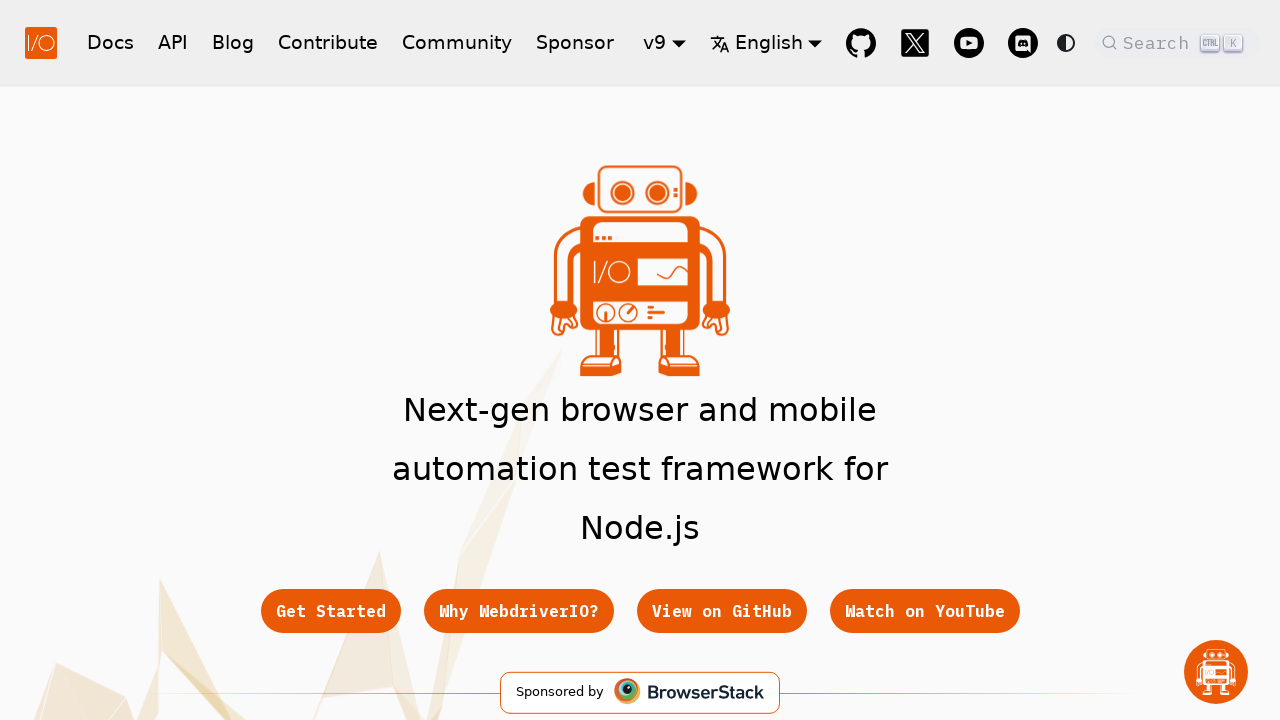

Get Started button loaded and is visible
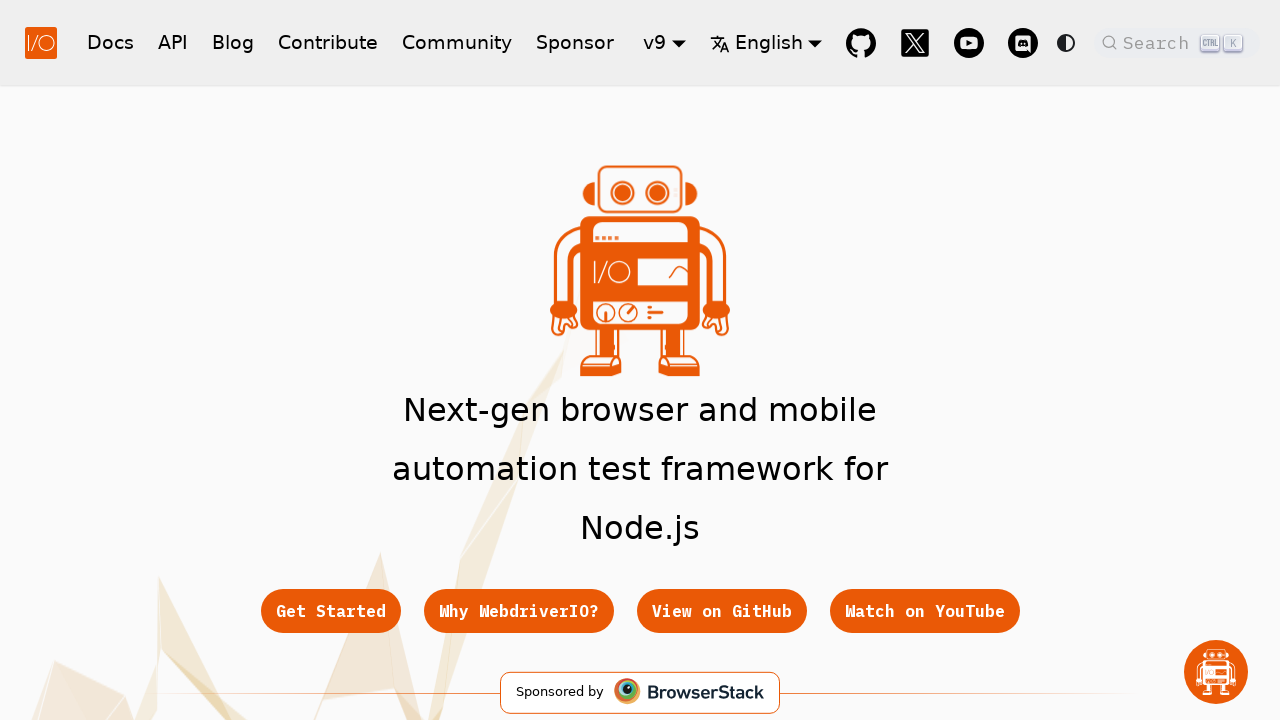

Verified Get Started button has correct href attribute '/docs/gettingstarted'
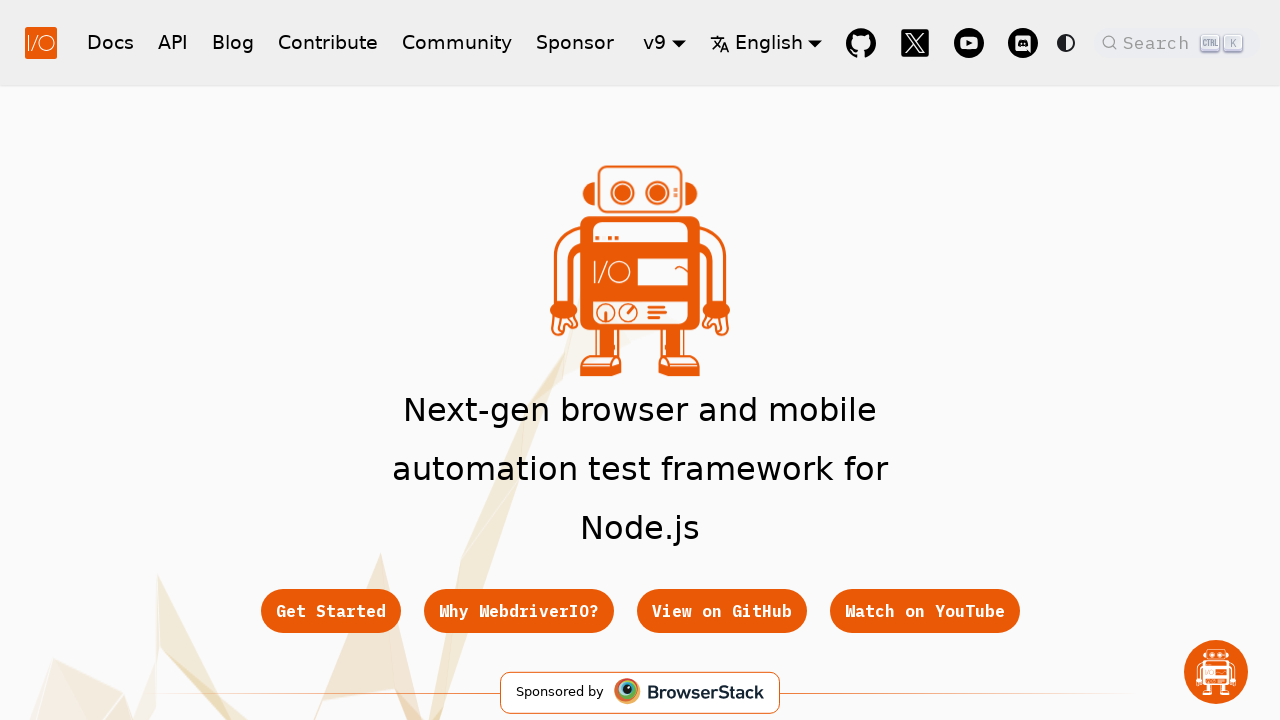

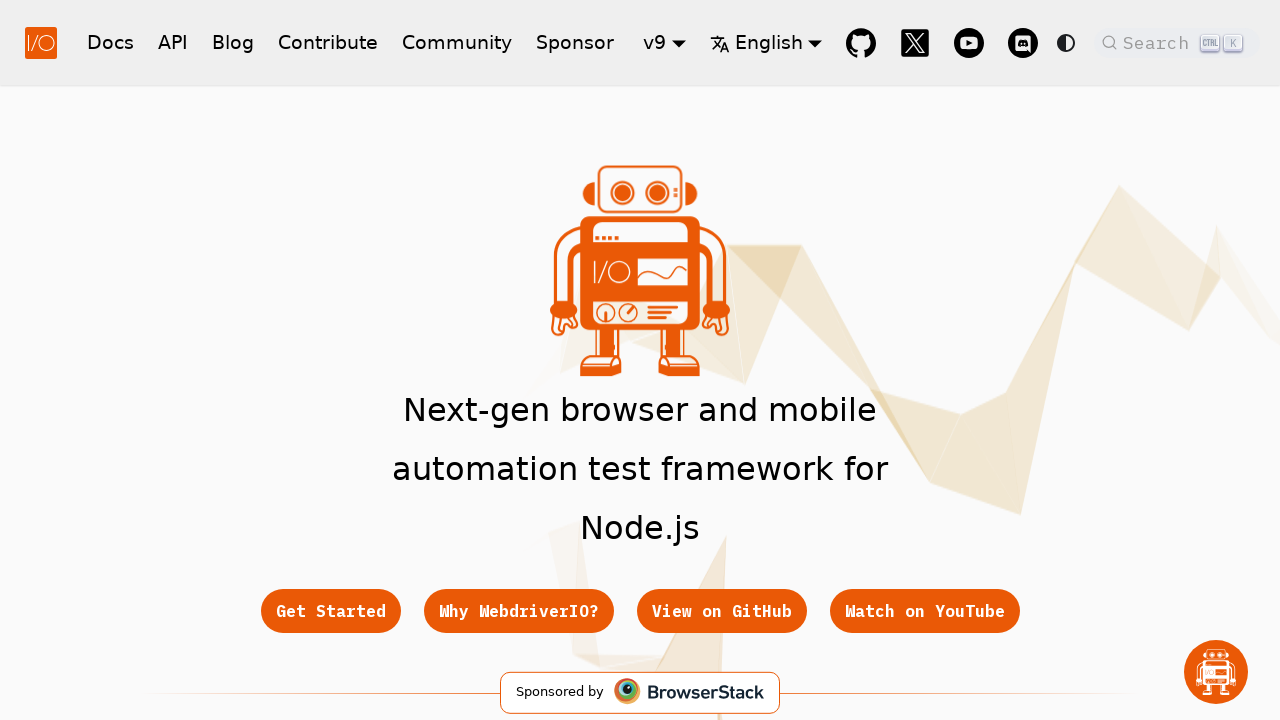